Tests Selenium website search functionality by searching for "Java" and navigating to the result

Starting URL: https://www.selenium.dev/

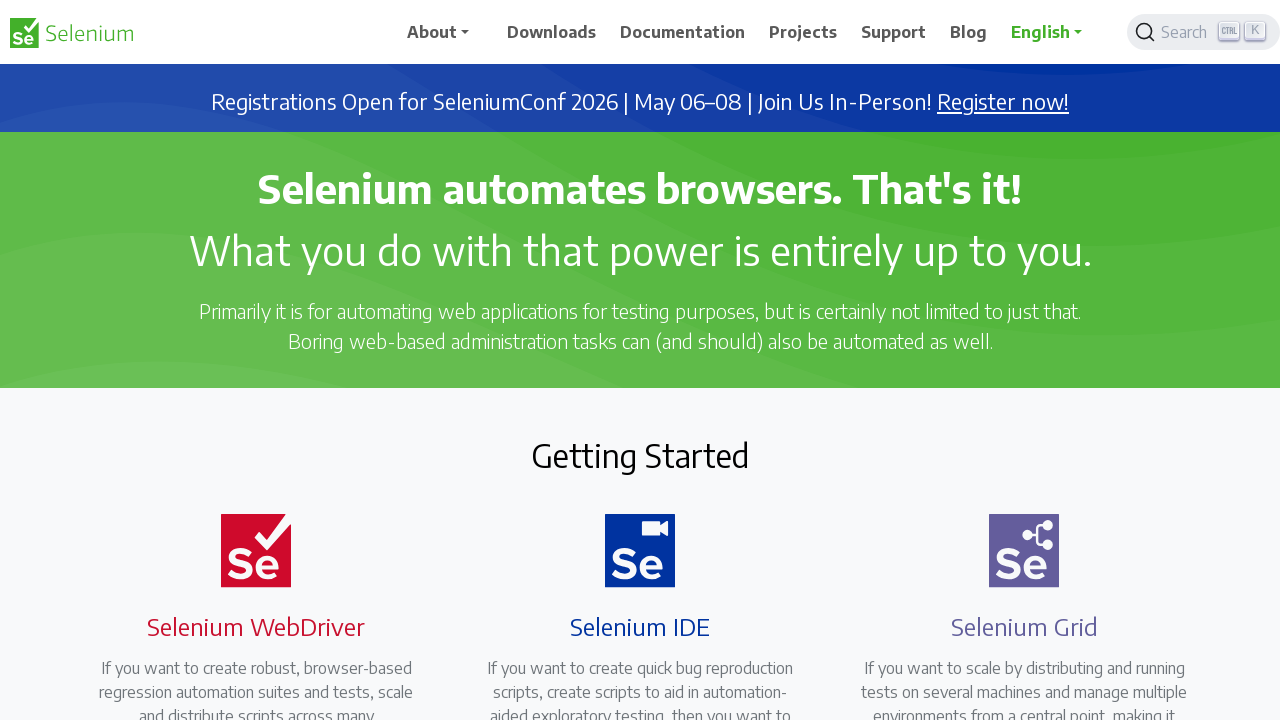

Clicked search button to open search interface at (1187, 32) on .DocSearch-Button-Placeholder
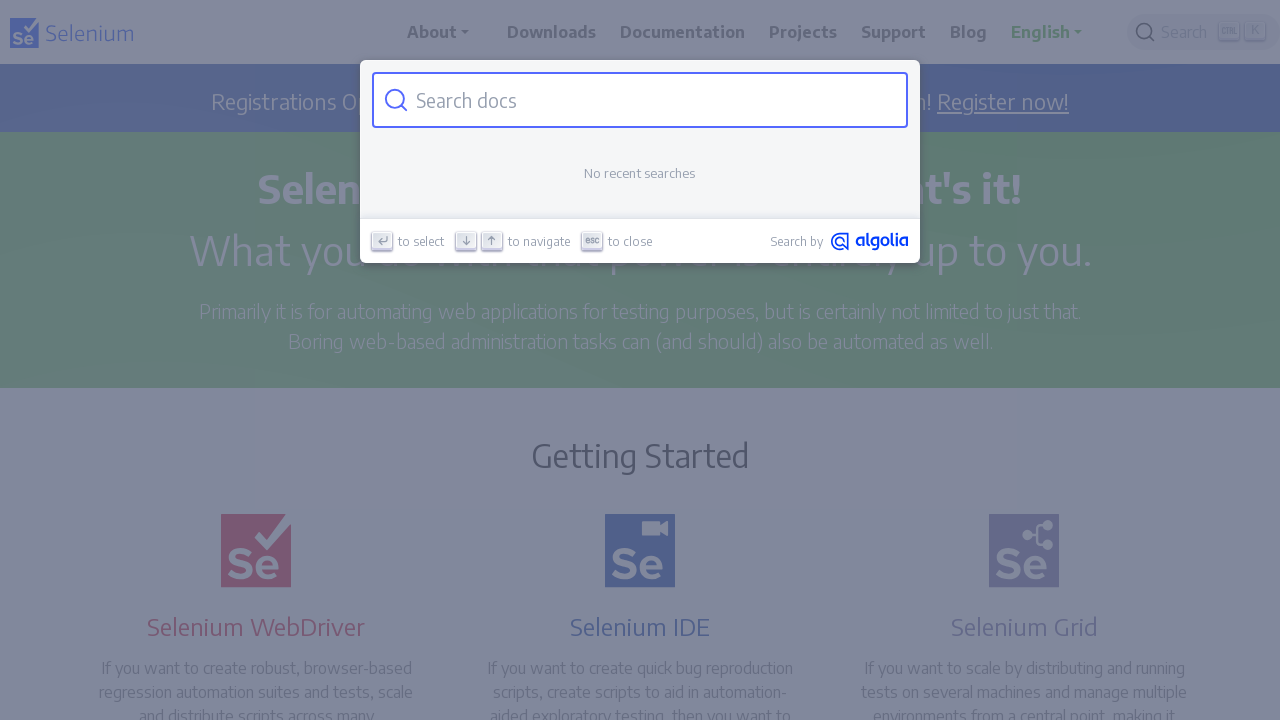

Filled search input with 'Java' on #docsearch-input
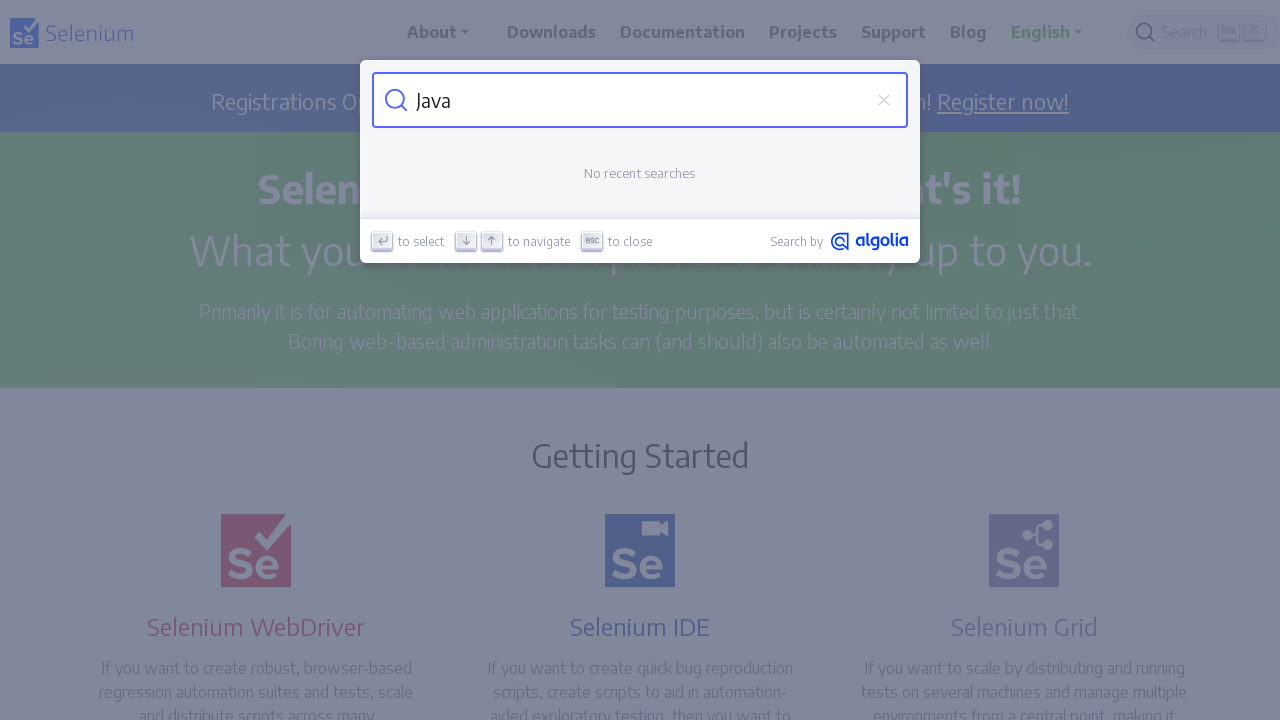

Search results loaded and first result appeared
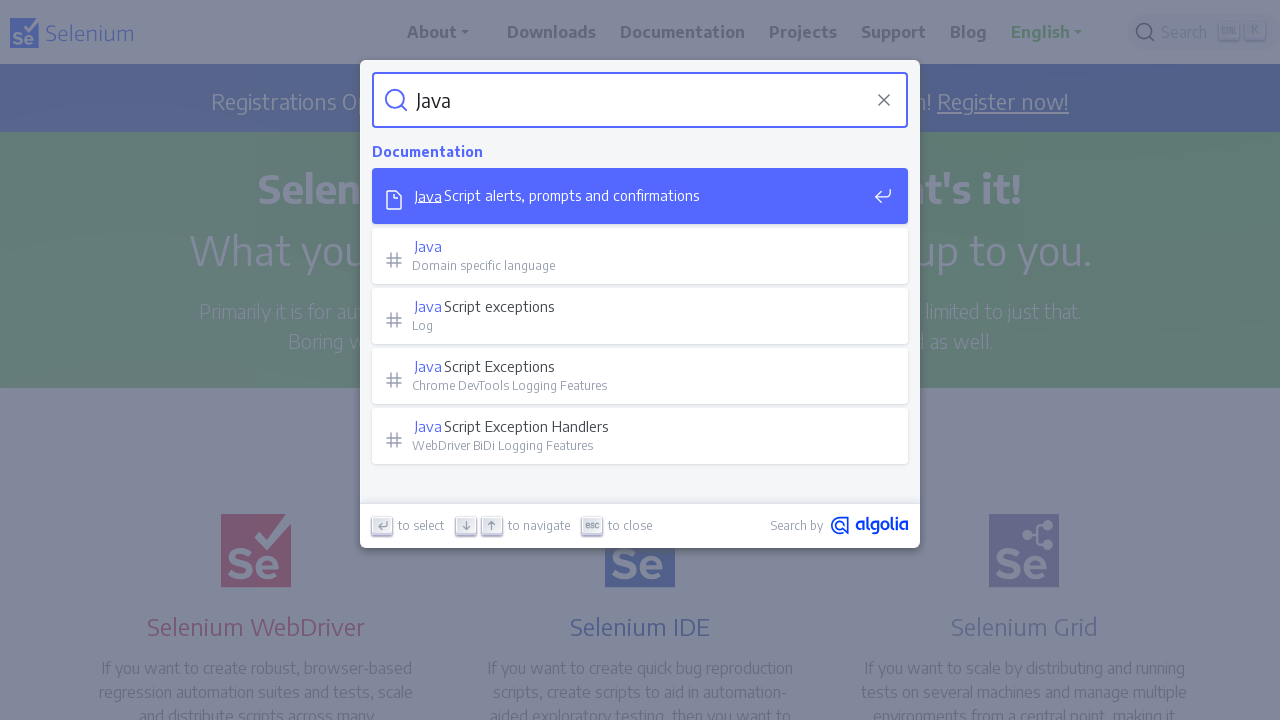

Clicked first search result for Java at (640, 258) on #docsearch-item-1
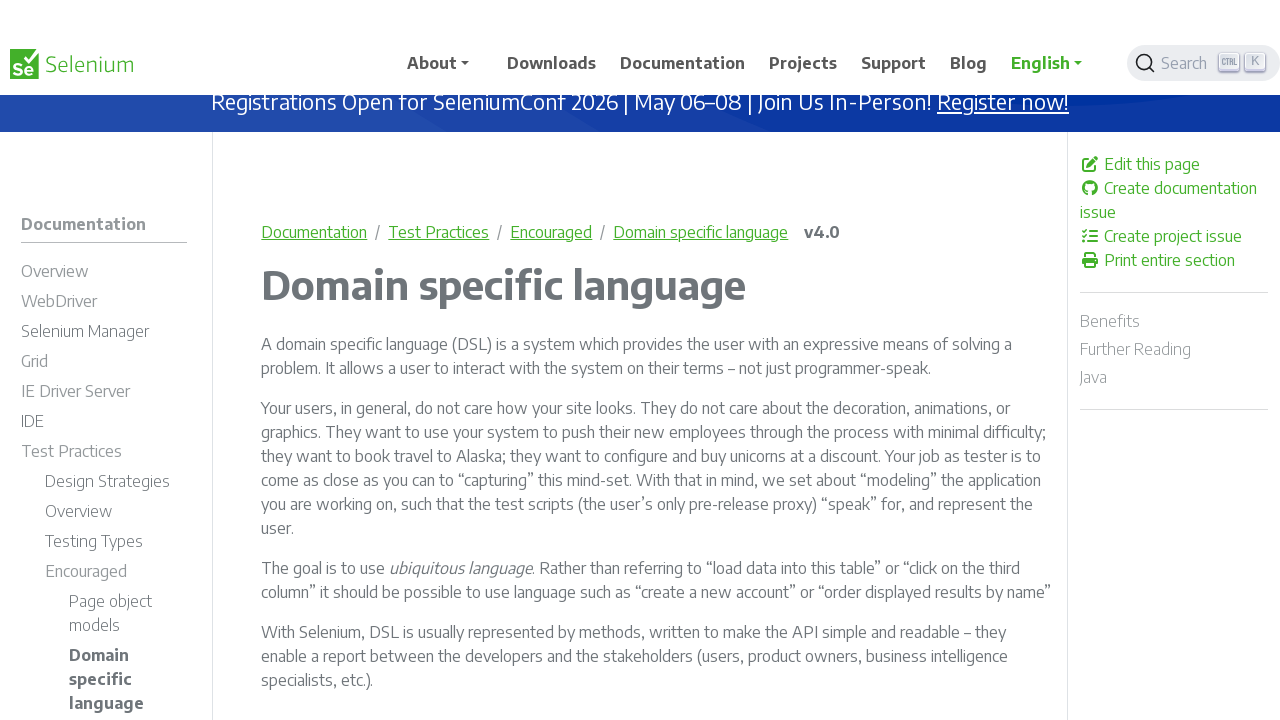

Java section element loaded on page
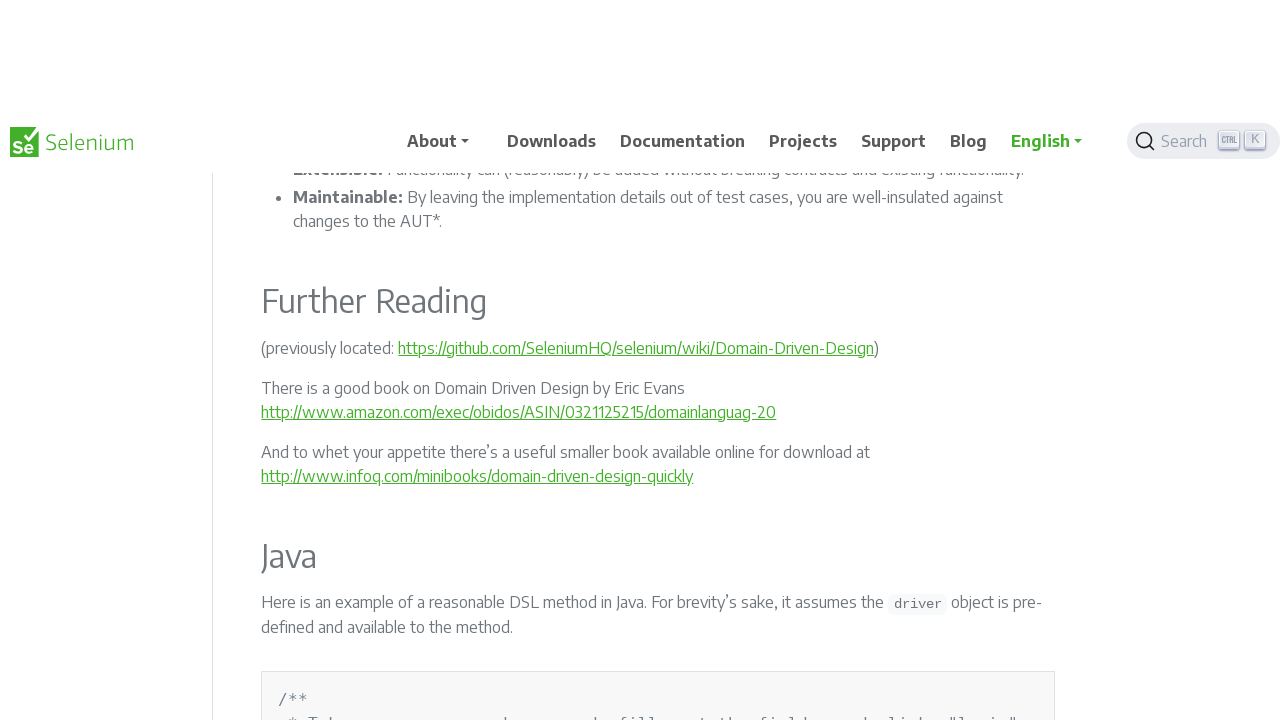

Verified Java section heading text content
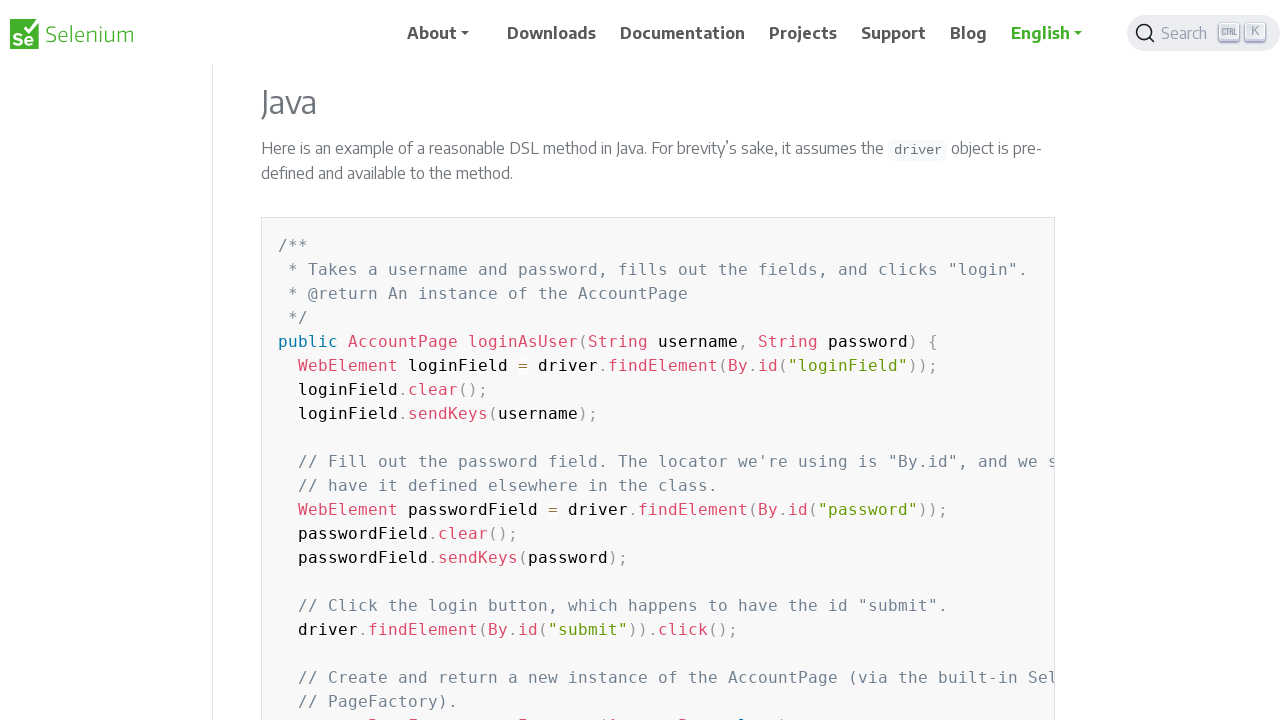

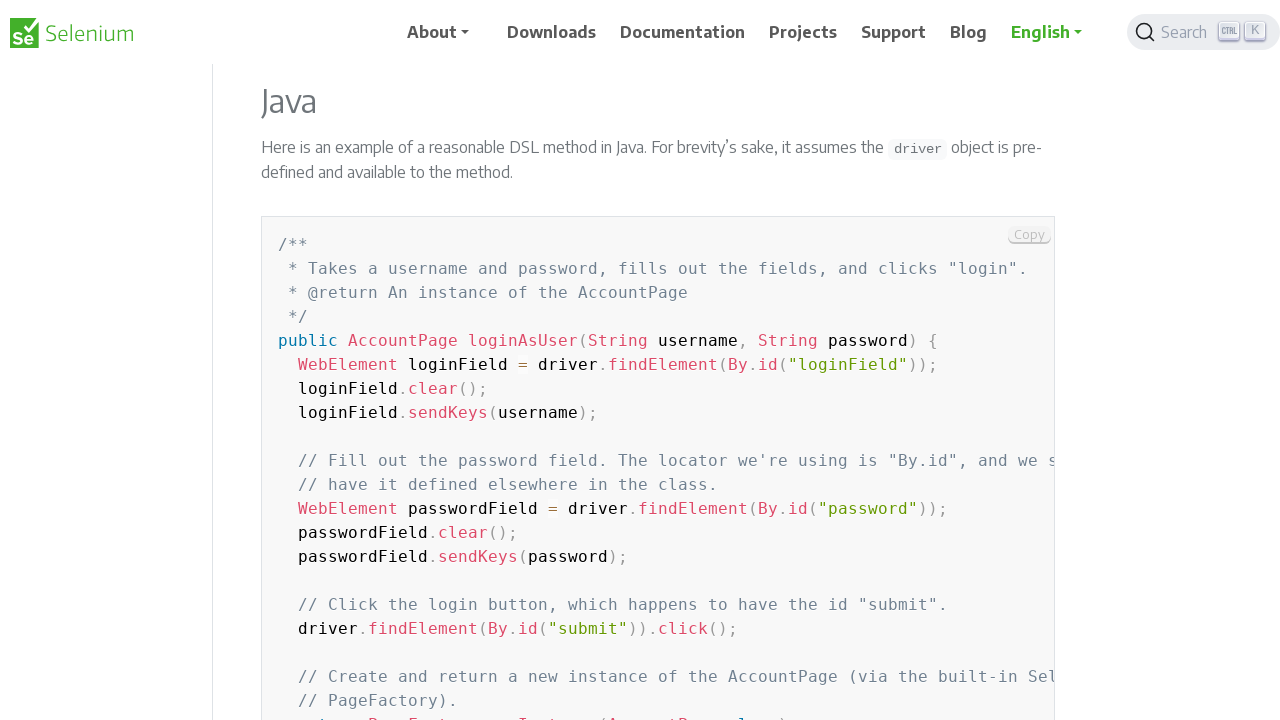